Navigates to a Stepik lesson page, fills in an answer "get()" in a textarea field, and clicks the submit button to submit the solution.

Starting URL: https://stepik.org/lesson/25969/step/12

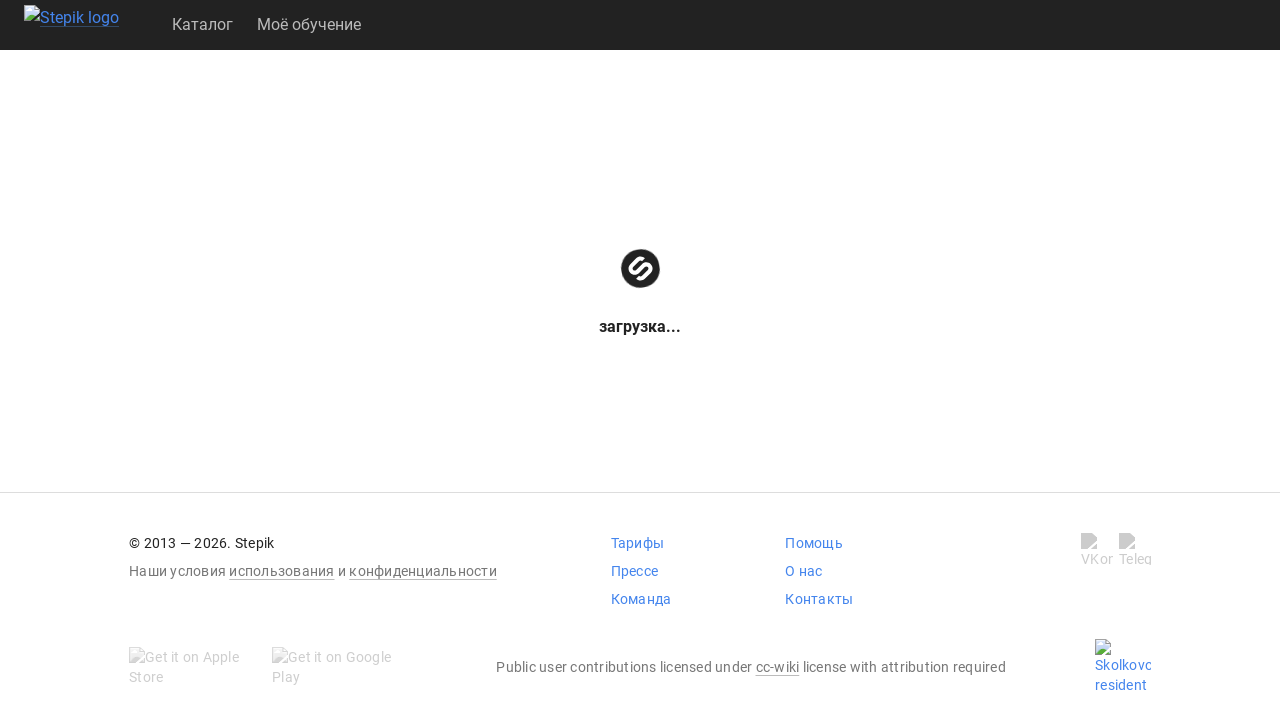

Waited for textarea field to be available
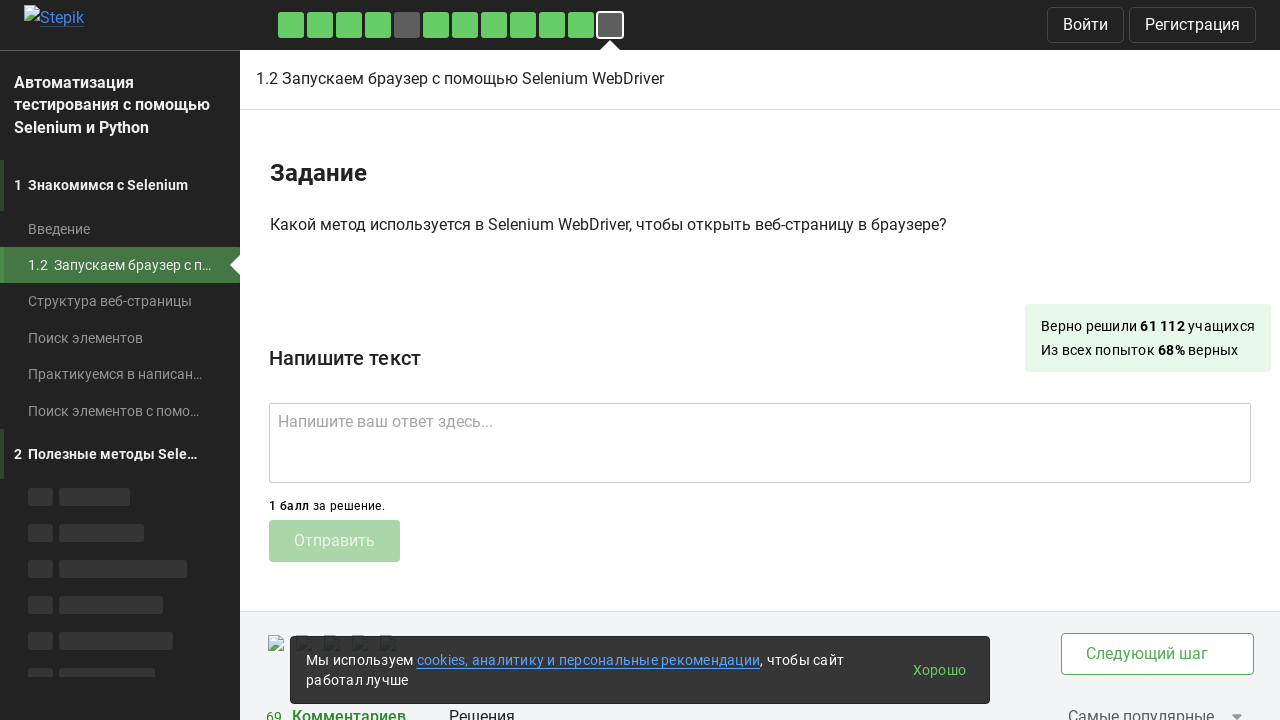

Filled textarea with answer 'get()' on .textarea
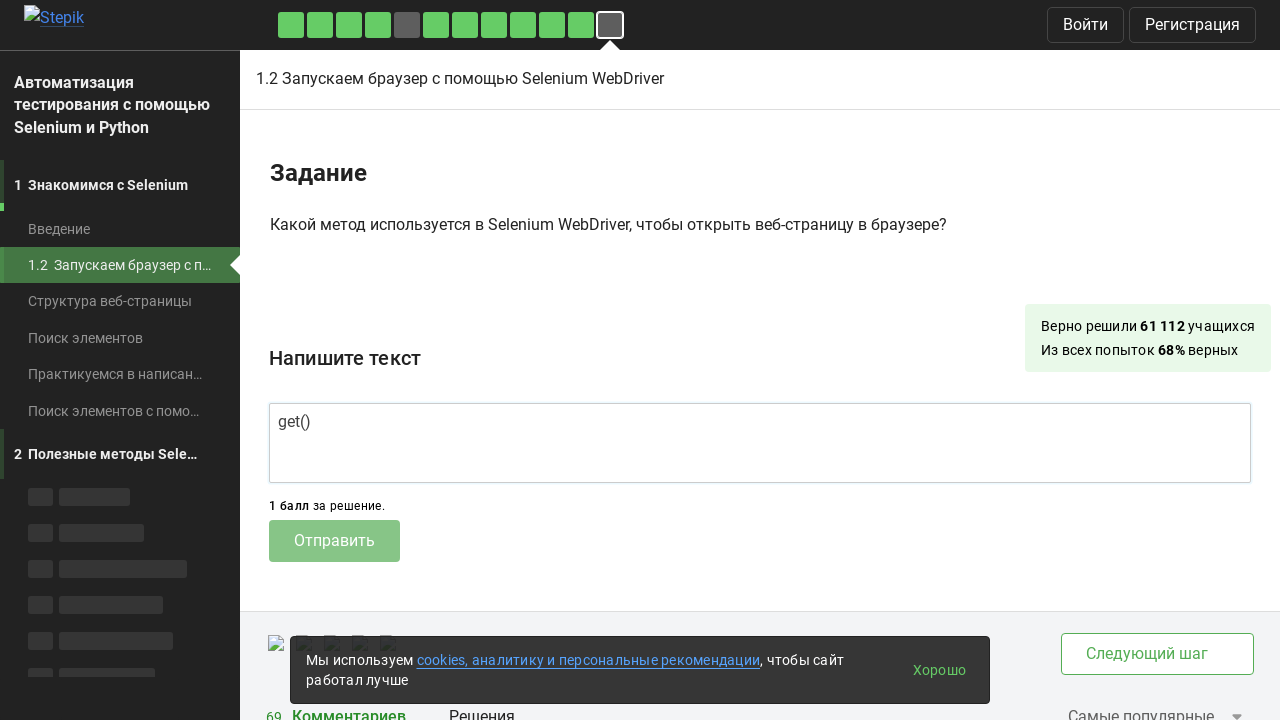

Clicked submit button to submit the solution at (334, 541) on .submit-submission
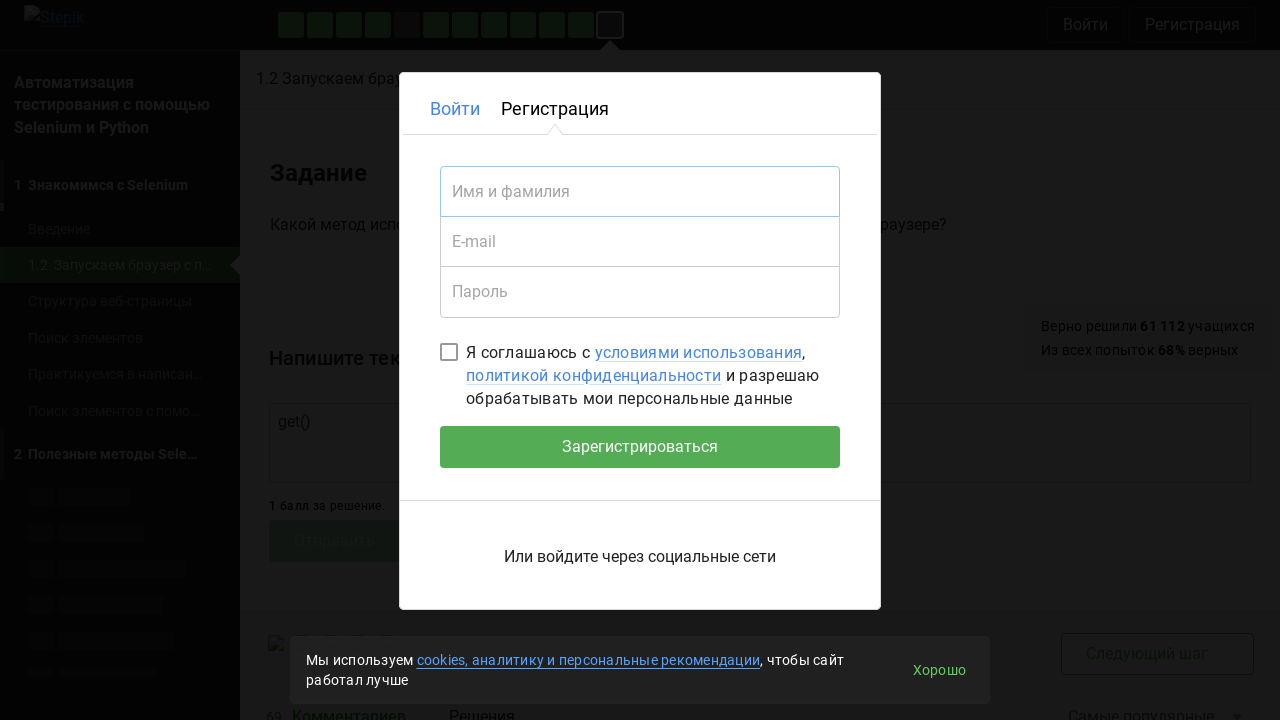

Waited 2 seconds for response after submission
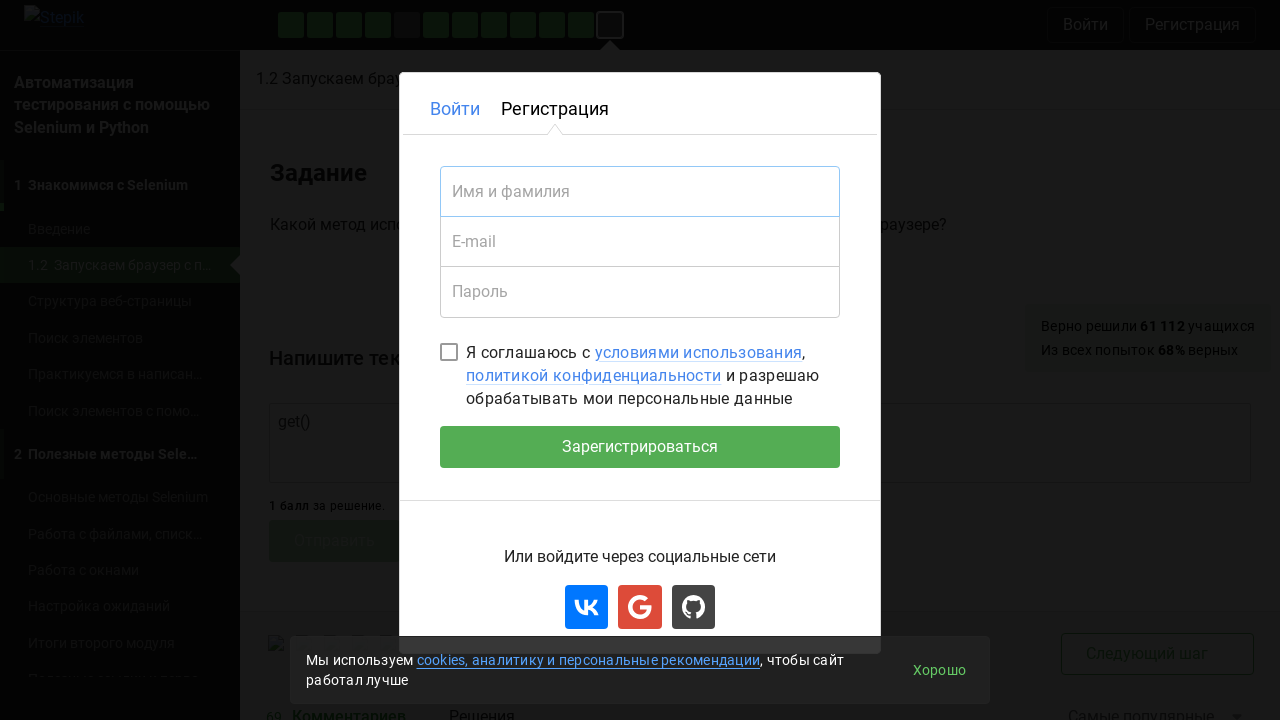

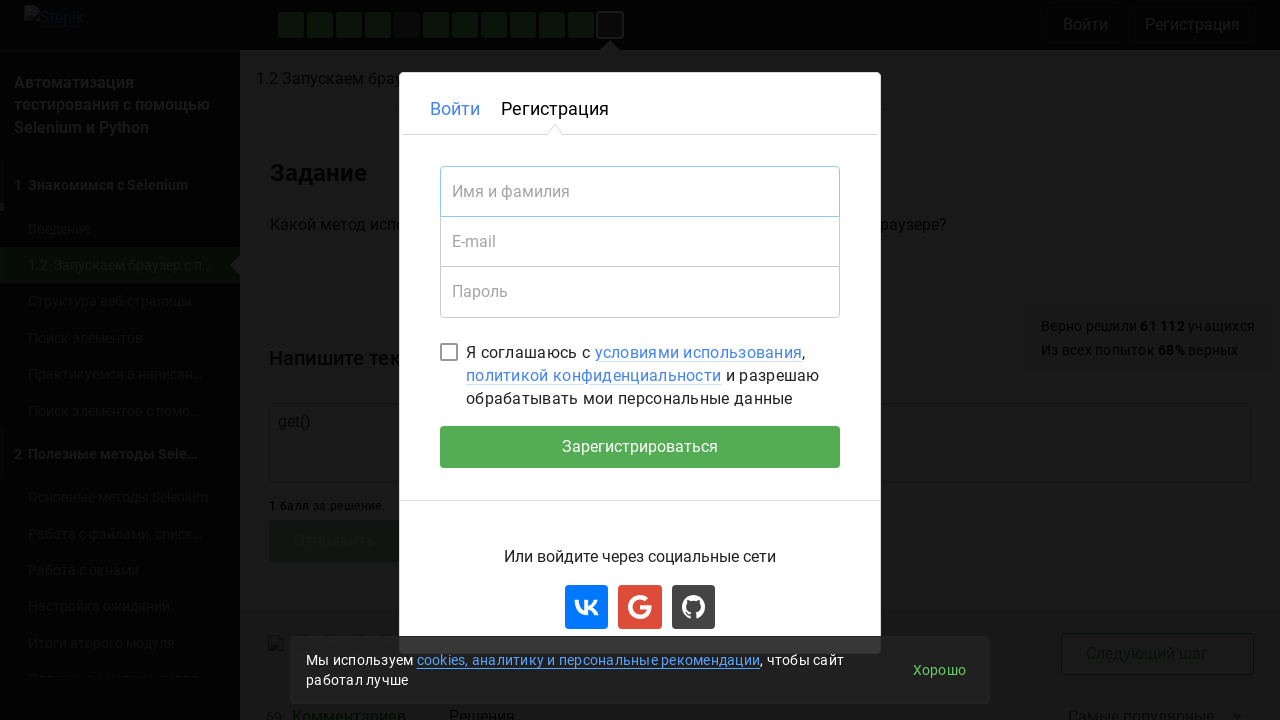